Tests alert handling by scrolling to an alert button, clicking it, and accepting the JavaScript alert popup

Starting URL: http://omayo.blogspot.com/

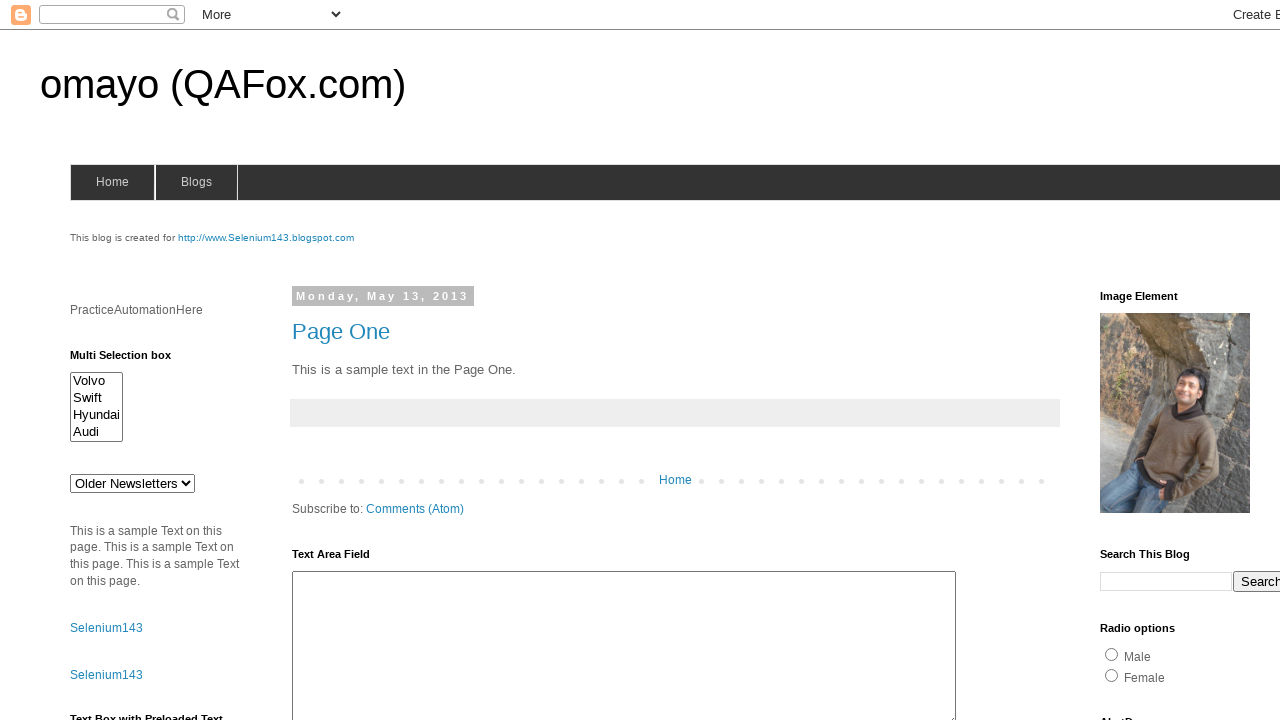

Scrolled down 500 pixels to make alert button visible
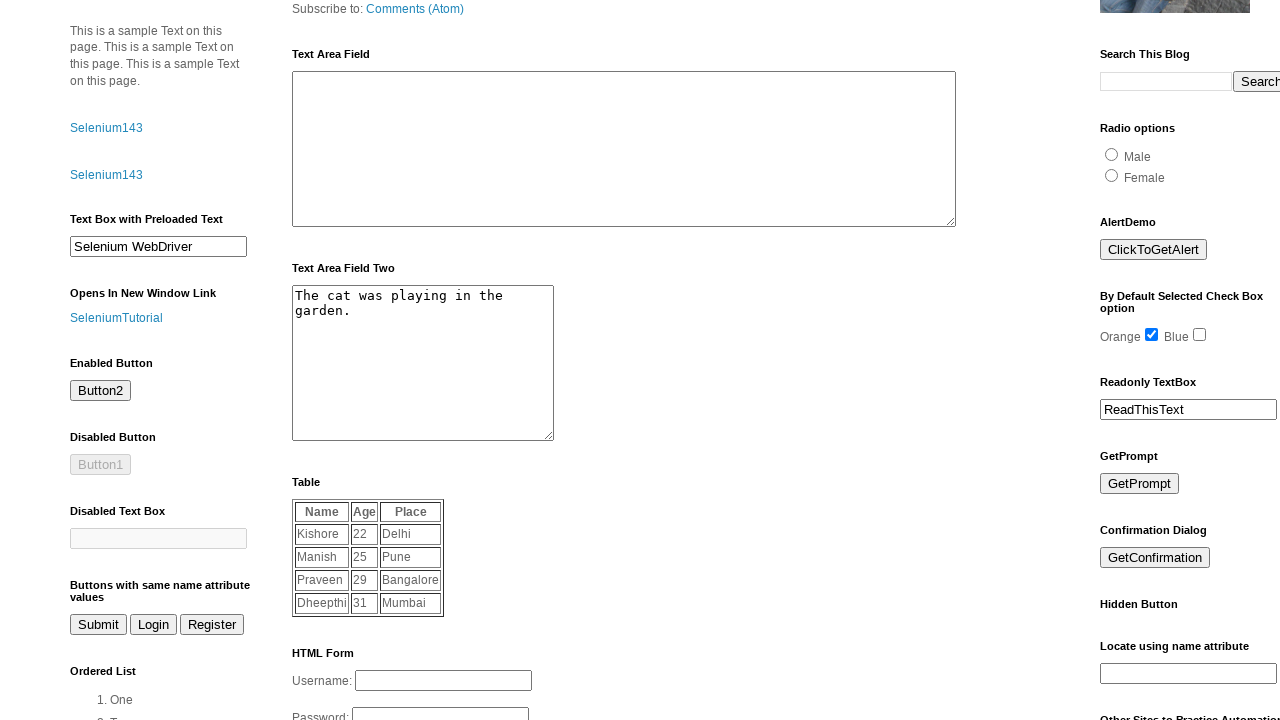

Clicked the alert button with id 'alert1' at (1154, 250) on #alert1
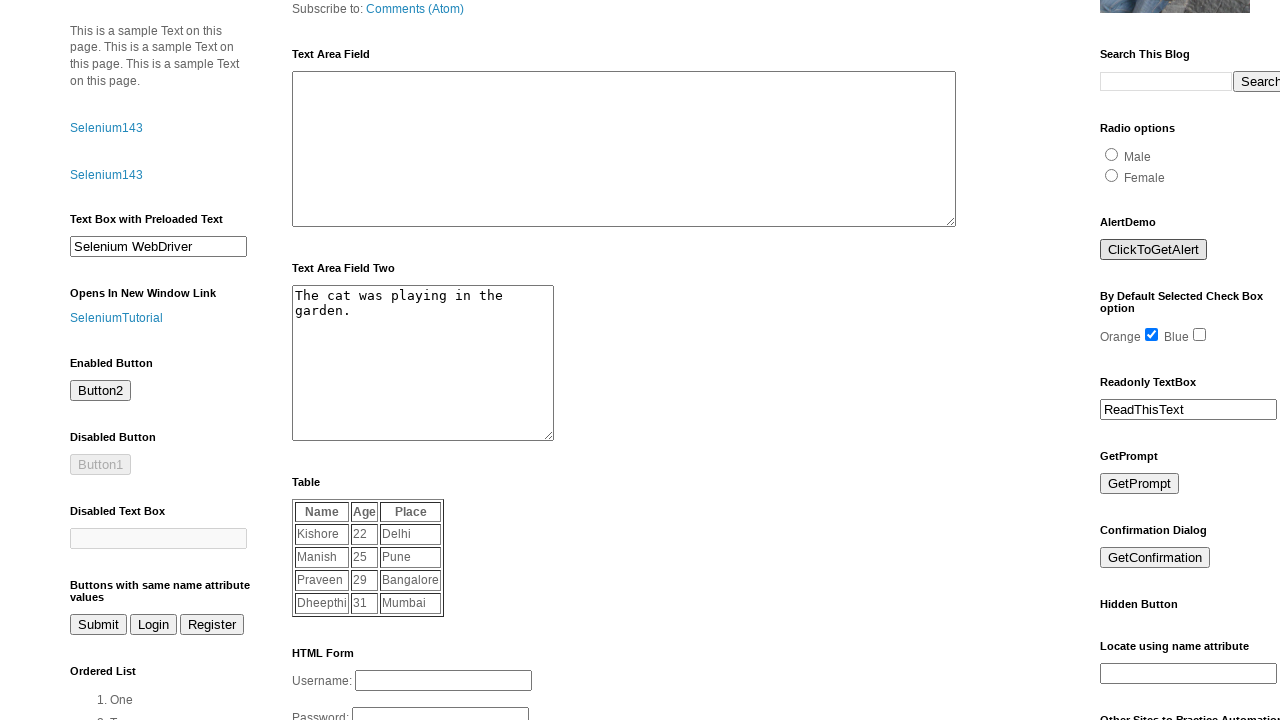

Set up dialog handler to accept JavaScript alert popup
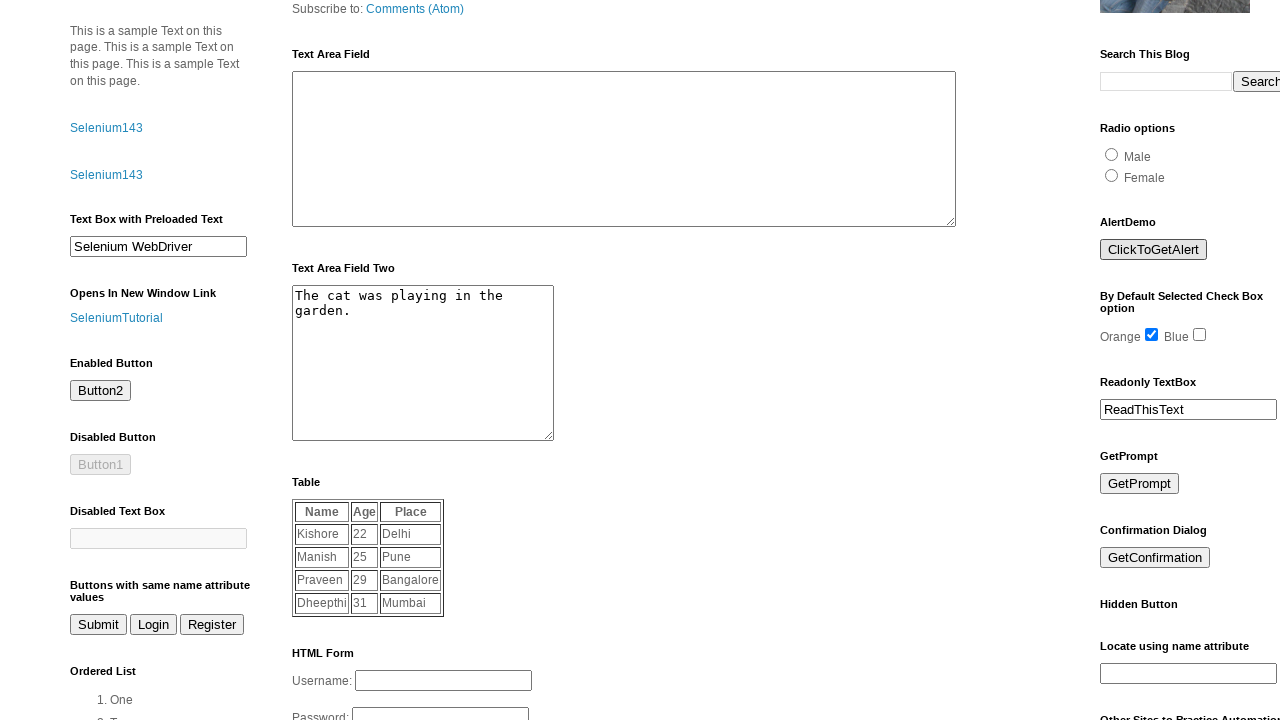

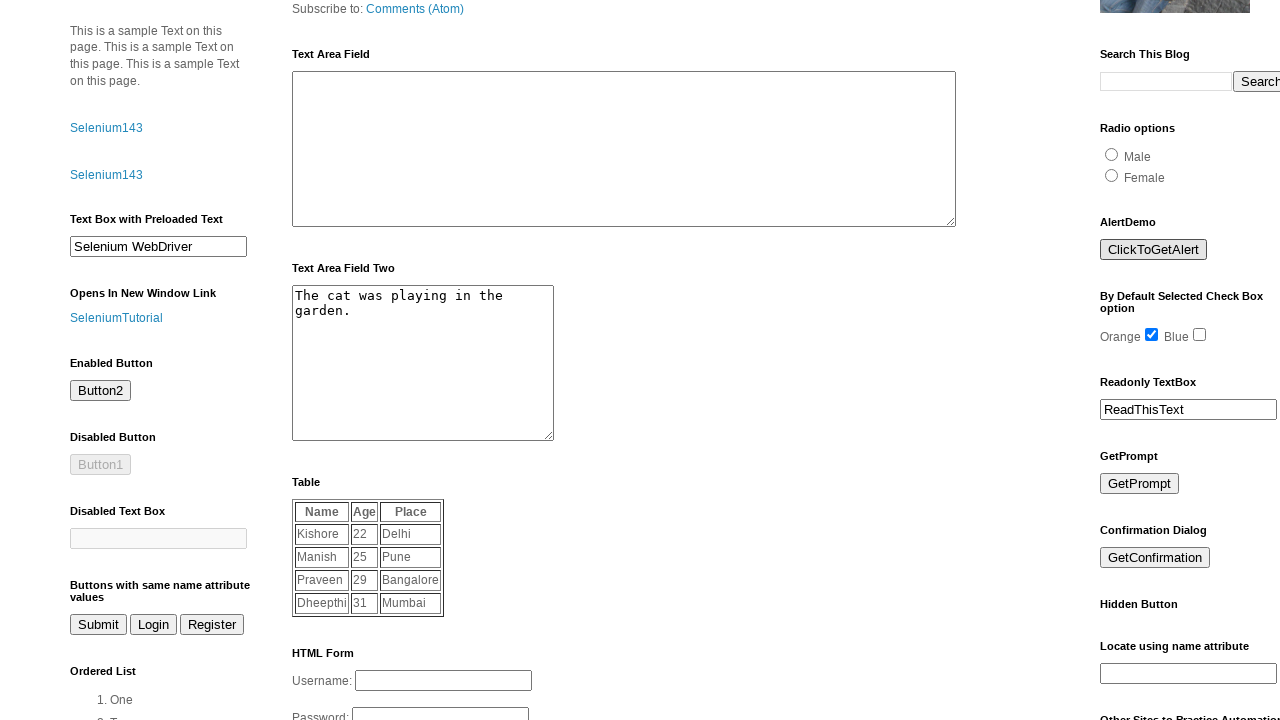